Tests the redirect functionality on the-internet.herokuapp.com by navigating to the redirector page and clicking the "here" link to trigger a redirect.

Starting URL: https://the-internet.herokuapp.com/redirector

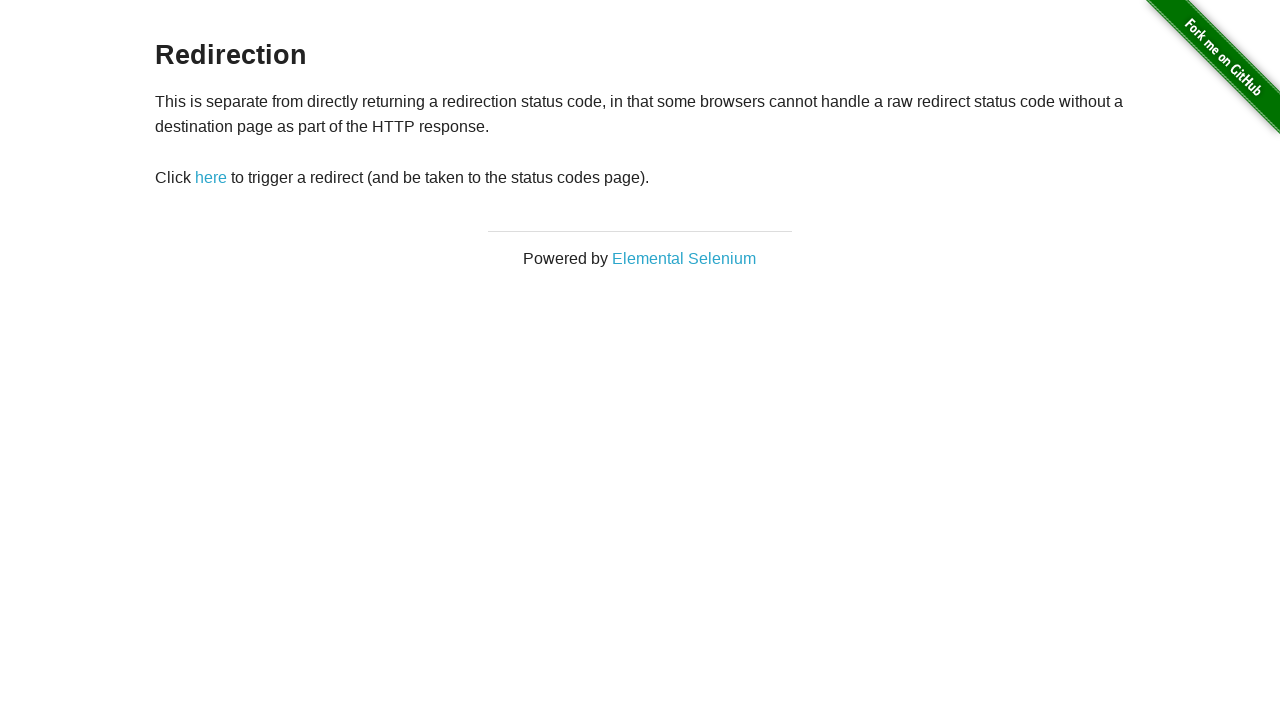

Clicked the 'here' link to trigger redirect at (211, 178) on a:has-text('here')
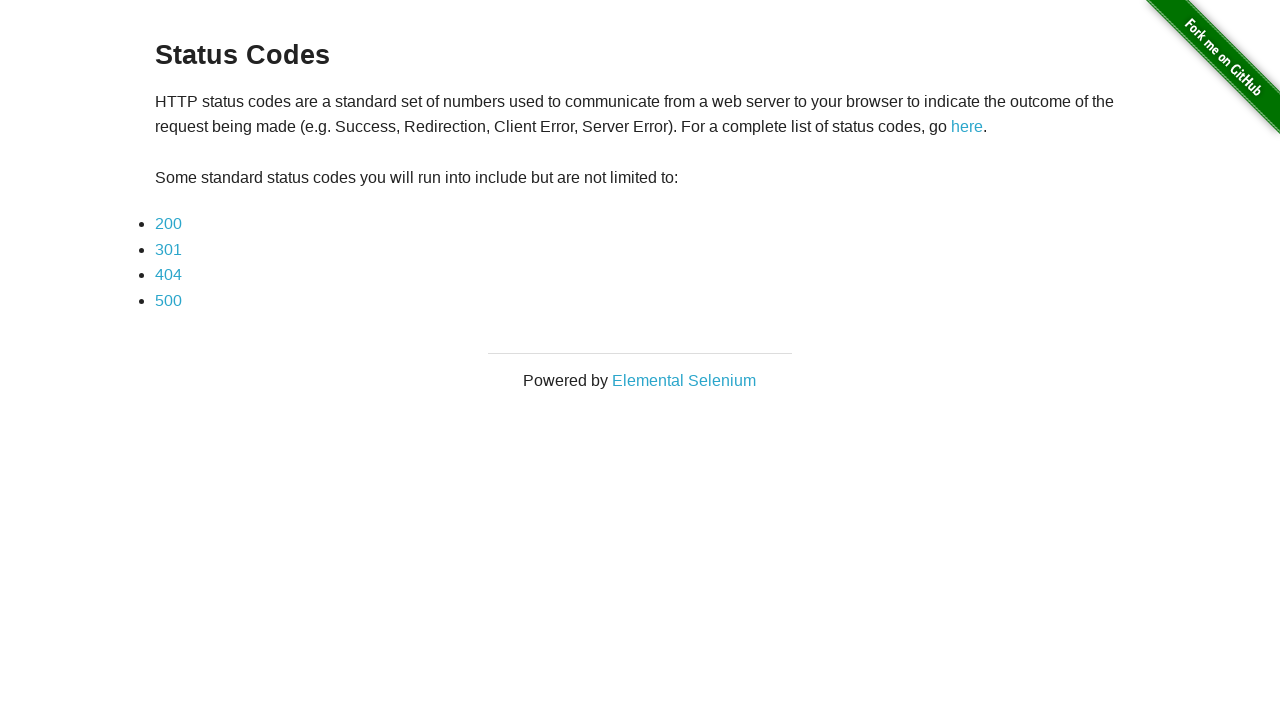

Waited for navigation to complete after redirect
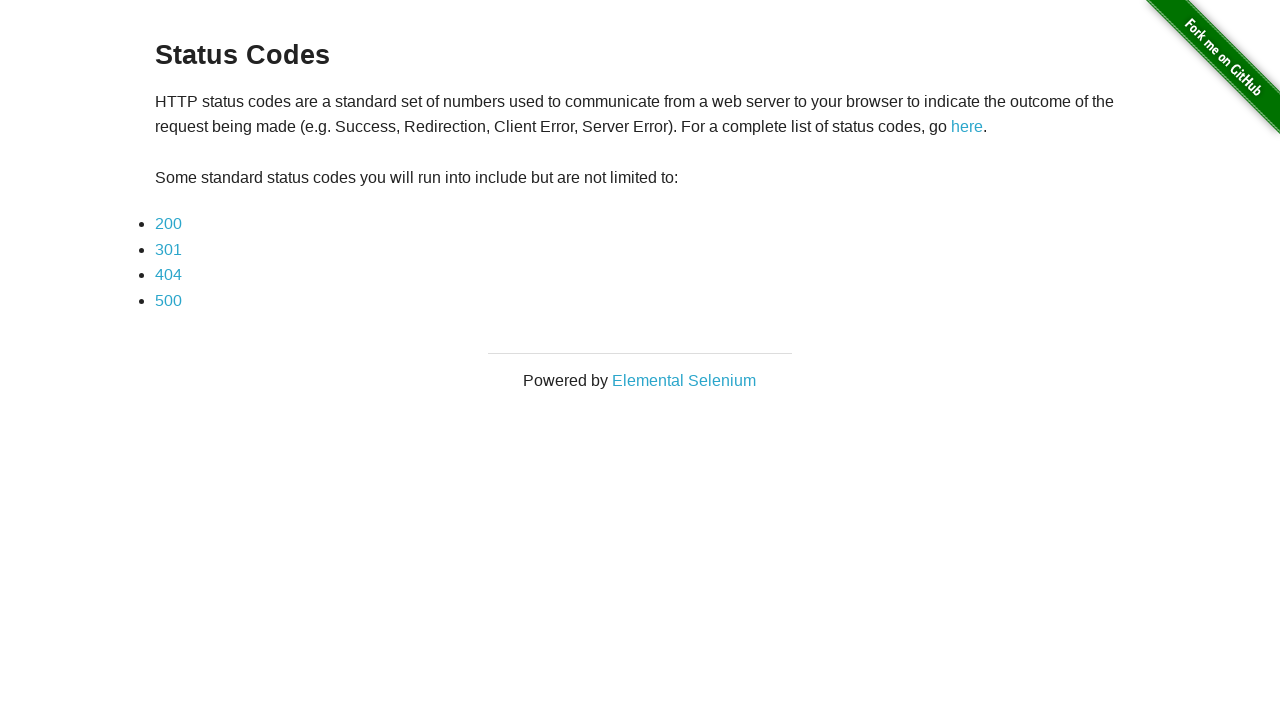

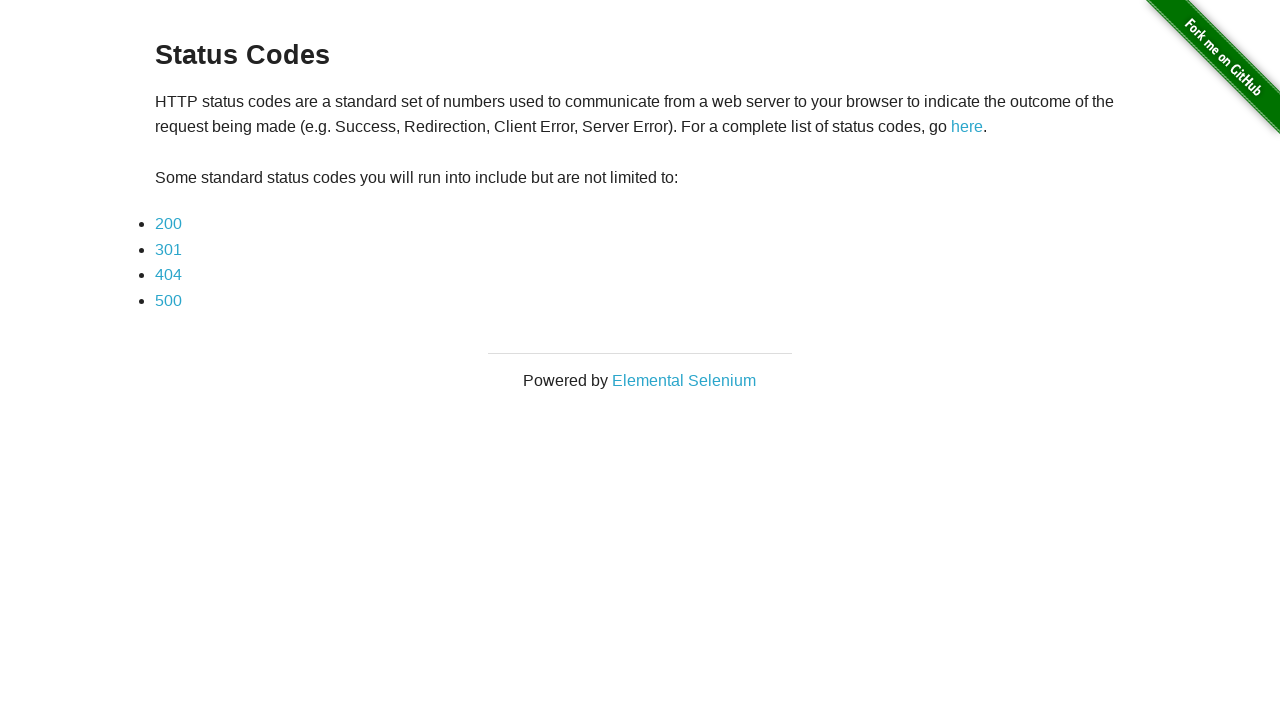